Tests that todo data persists after page reload

Starting URL: https://demo.playwright.dev/todomvc

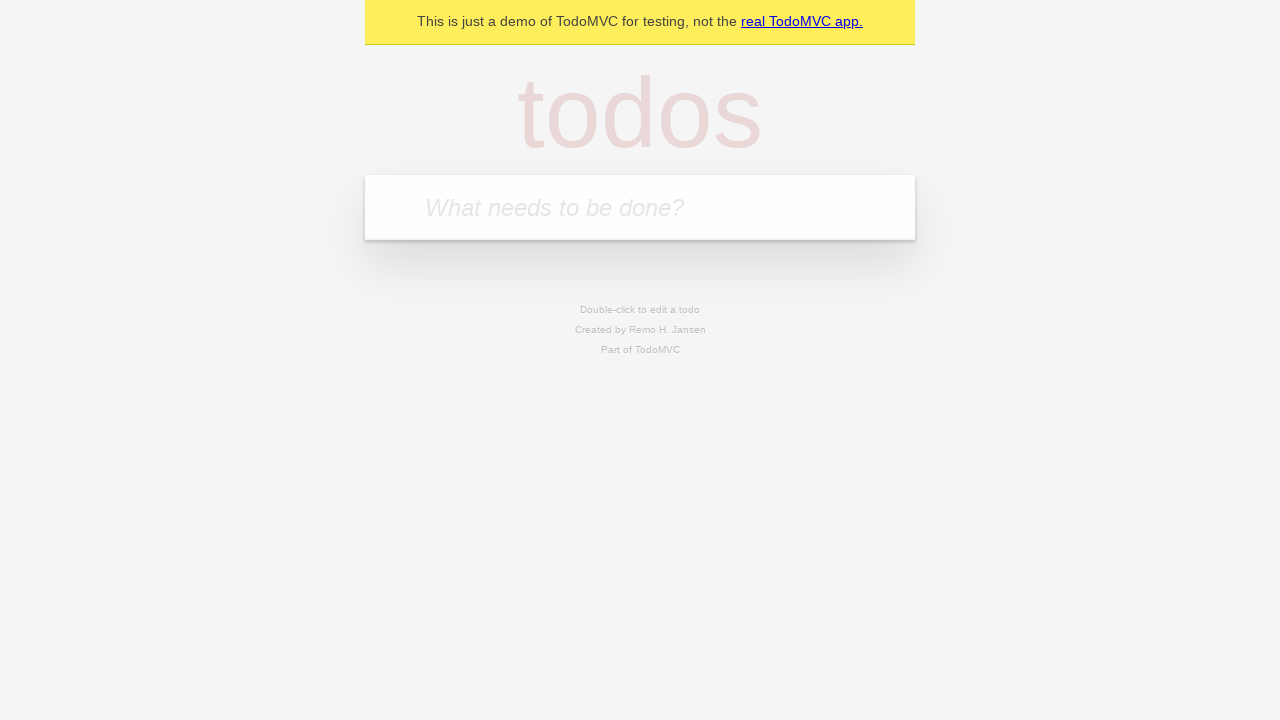

Located the 'What needs to be done?' input field
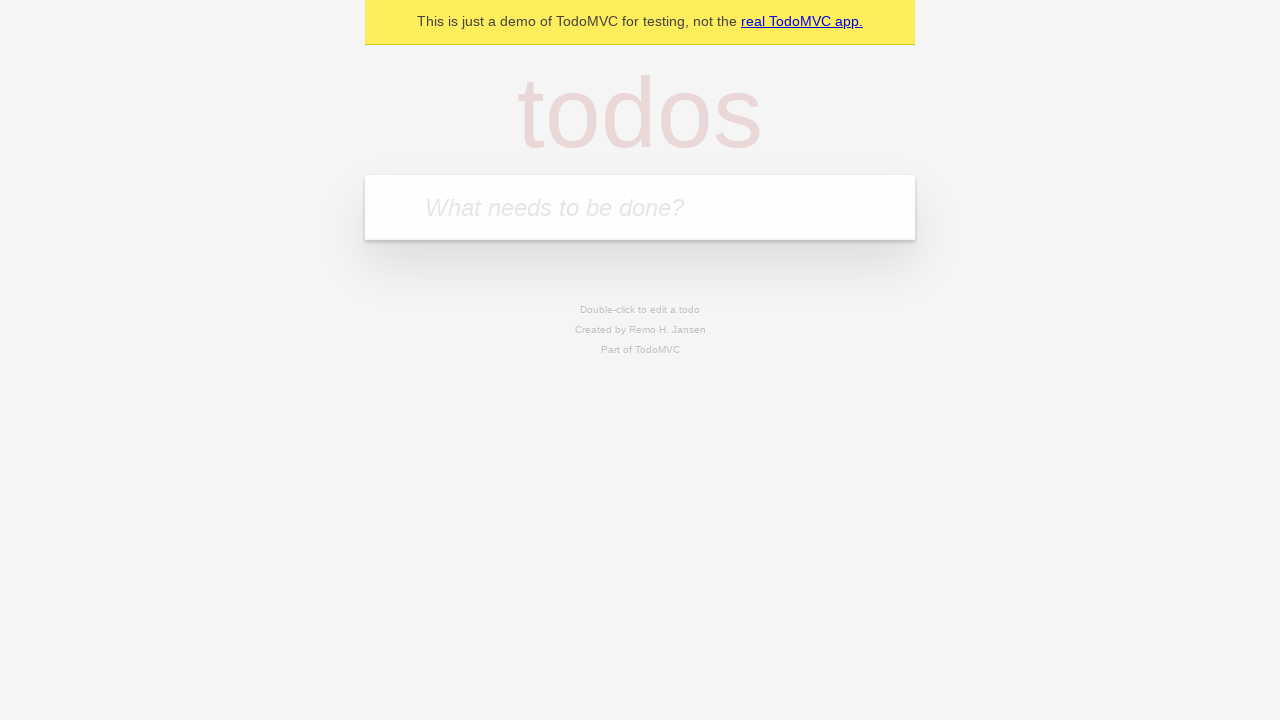

Filled todo input with 'buy some cheese' on internal:attr=[placeholder="What needs to be done?"i]
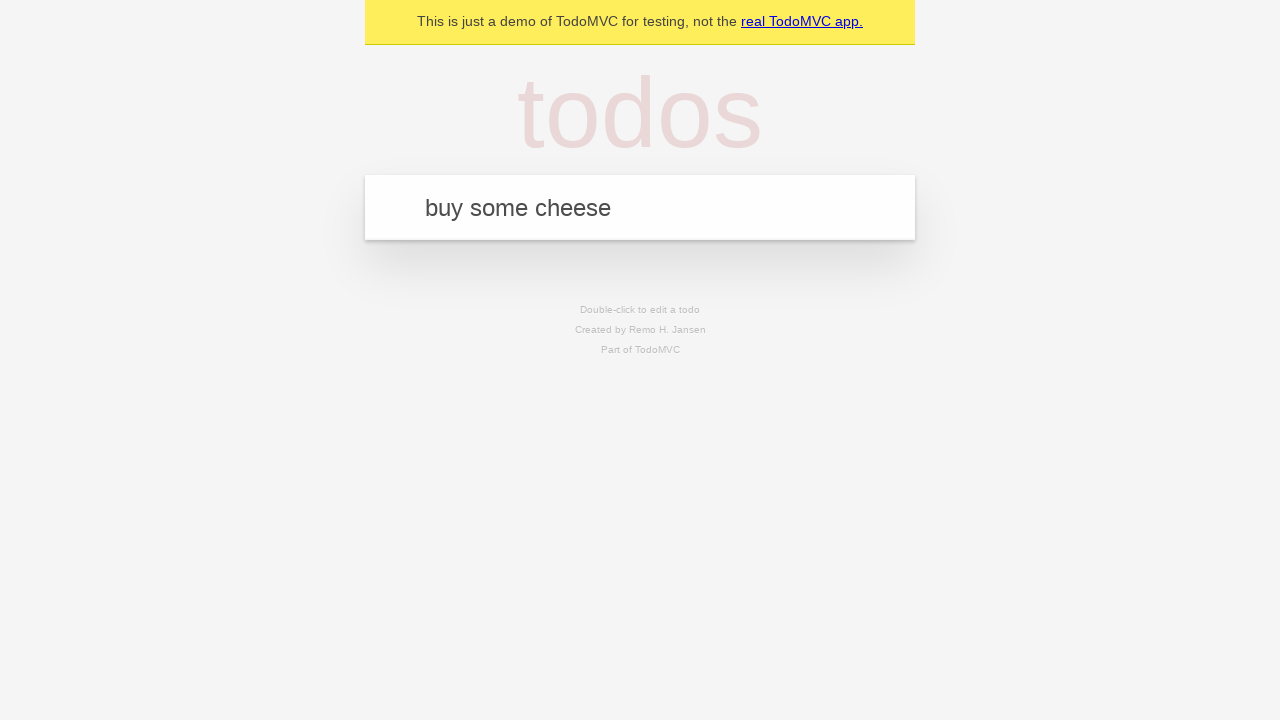

Pressed Enter to create todo 'buy some cheese' on internal:attr=[placeholder="What needs to be done?"i]
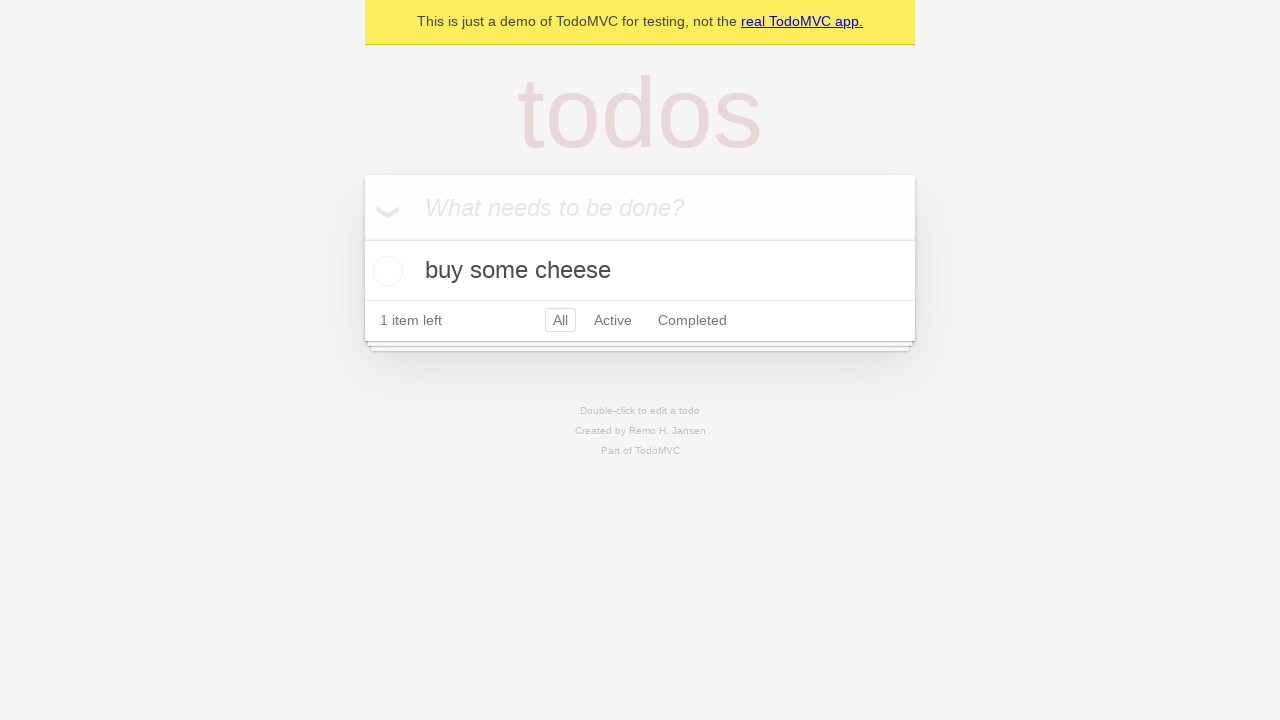

Filled todo input with 'feed the cat' on internal:attr=[placeholder="What needs to be done?"i]
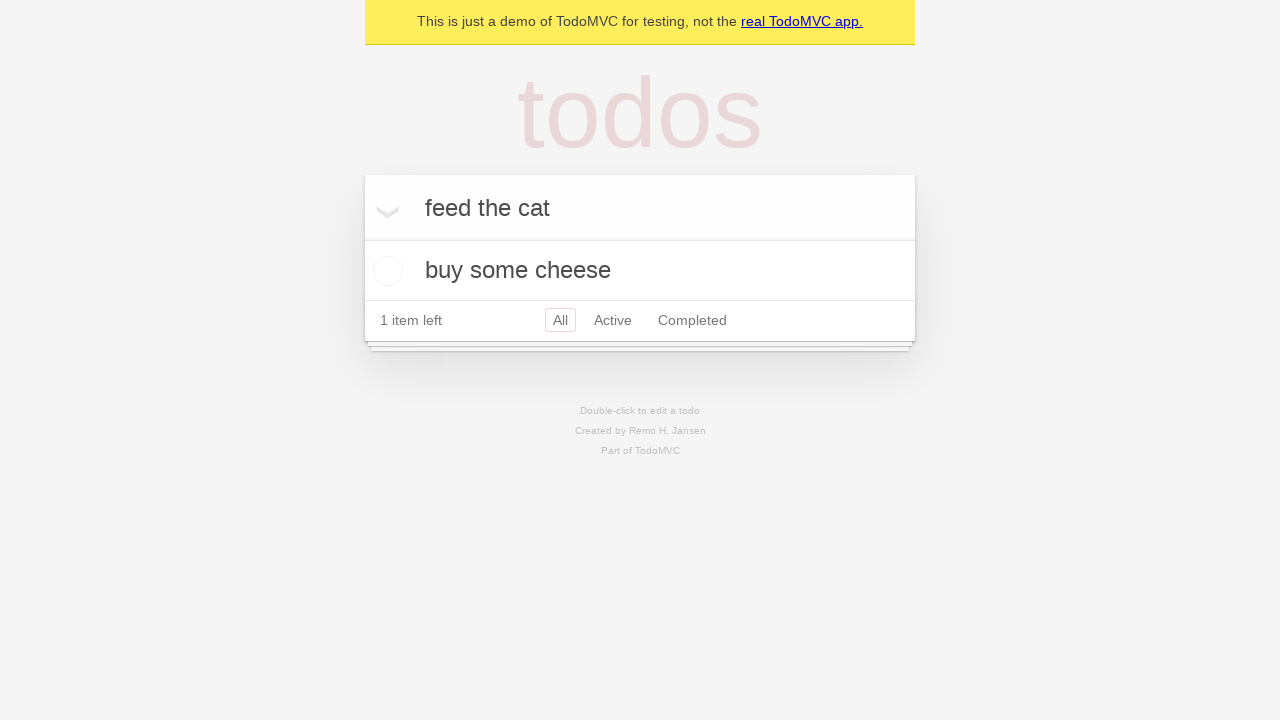

Pressed Enter to create todo 'feed the cat' on internal:attr=[placeholder="What needs to be done?"i]
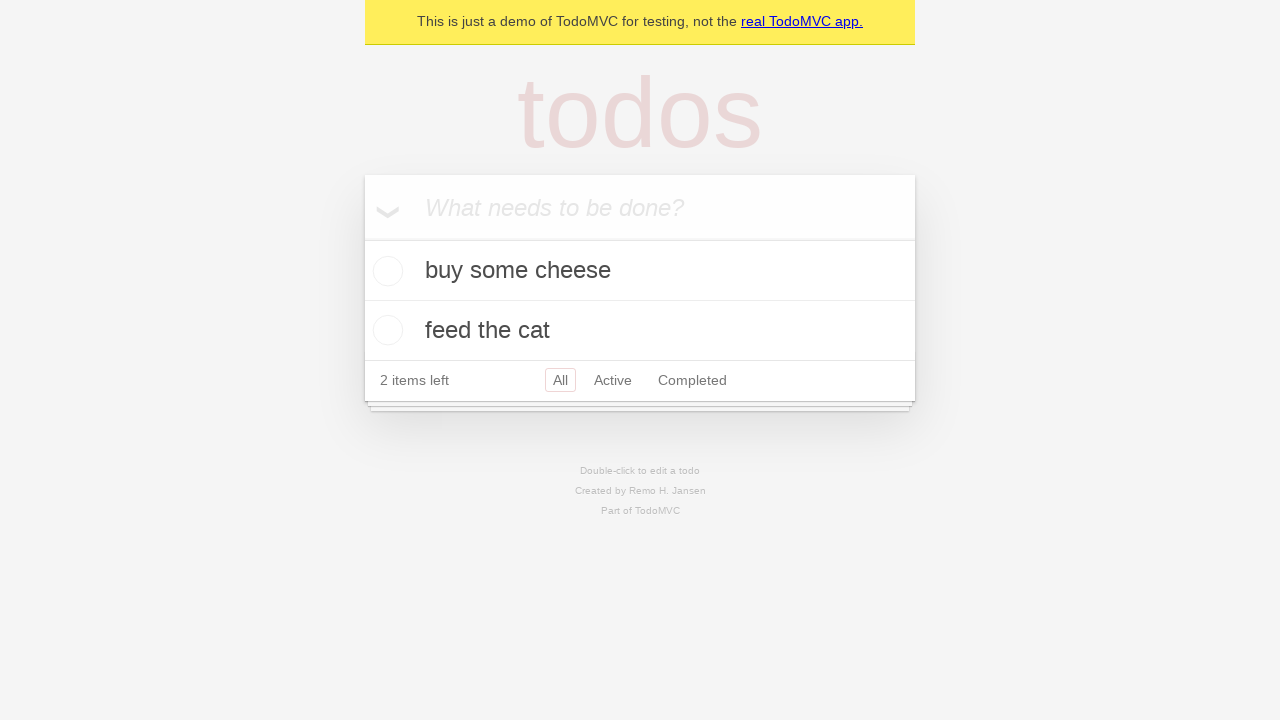

Waited for 2 todo items to be created
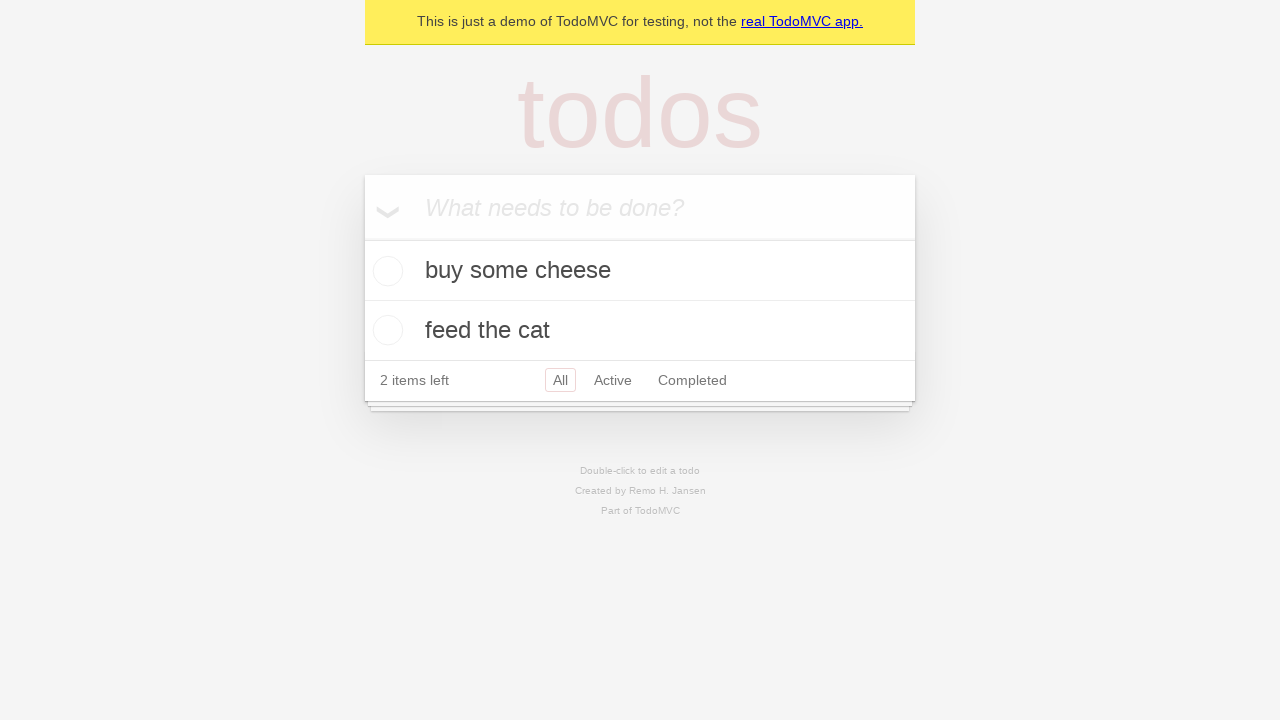

Located checkbox for first todo item
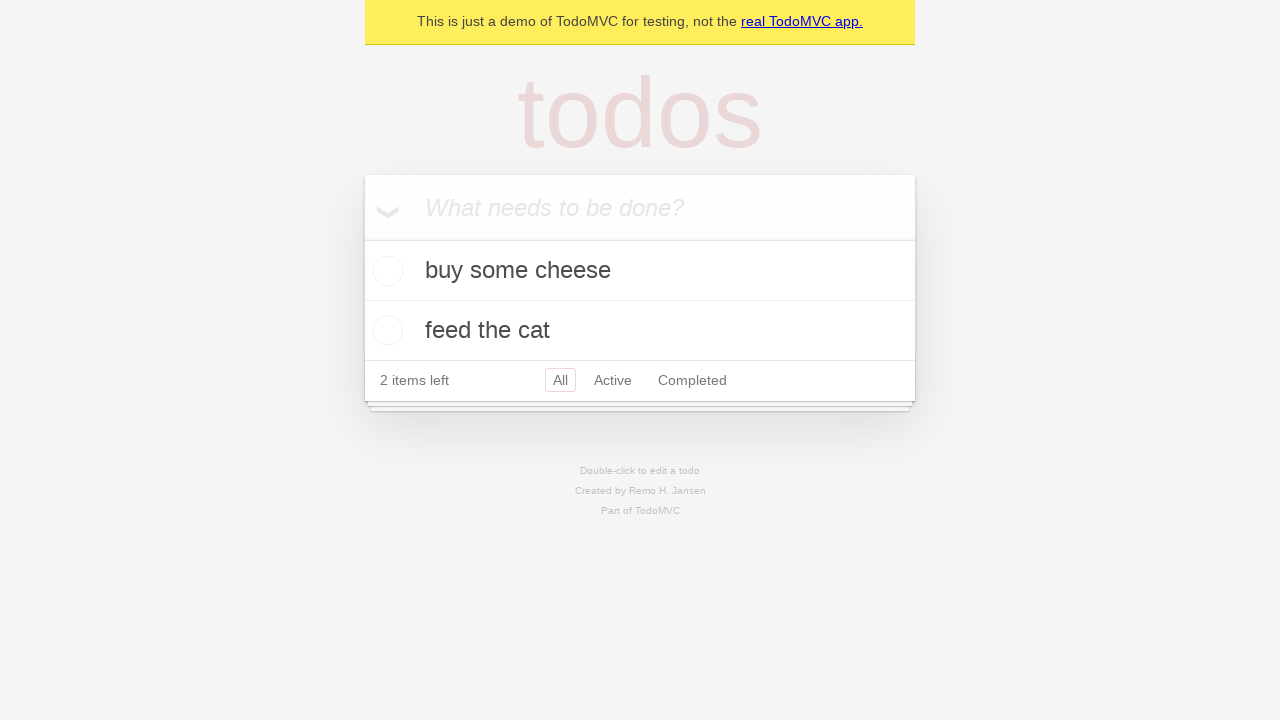

Checked the first todo item at (385, 271) on internal:testid=[data-testid="todo-item"s] >> nth=0 >> internal:role=checkbox
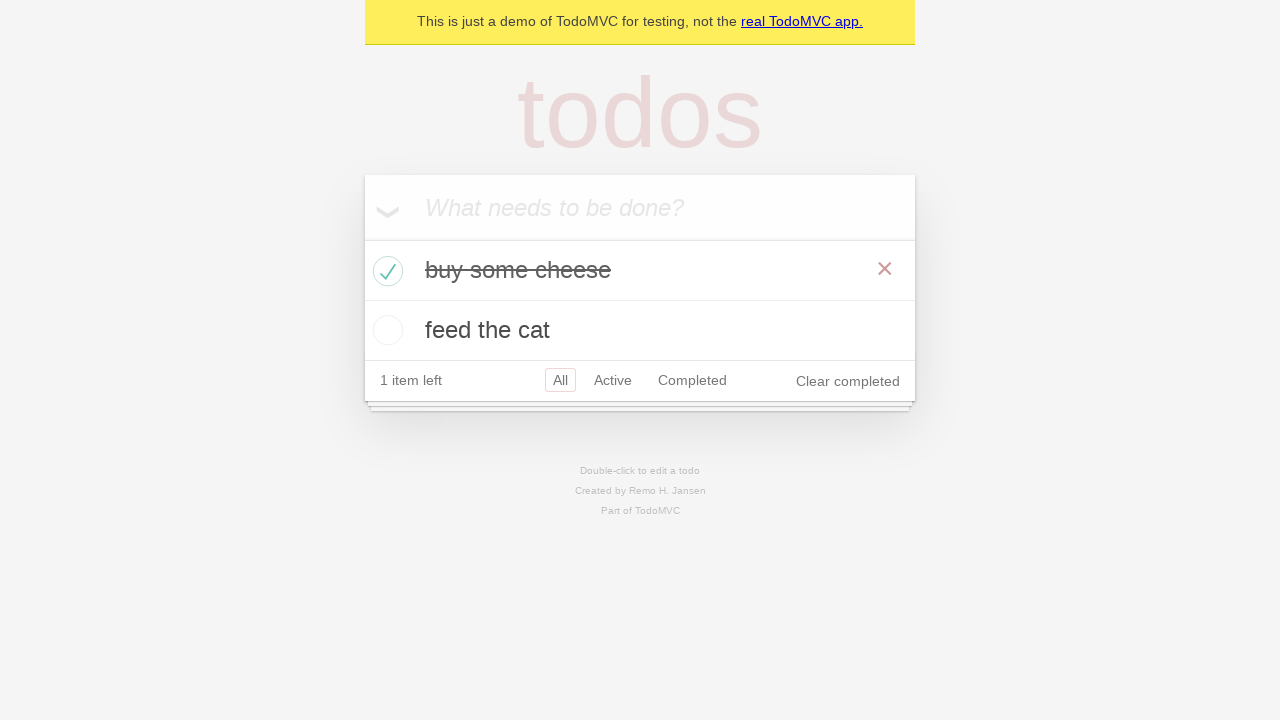

Reloaded the page
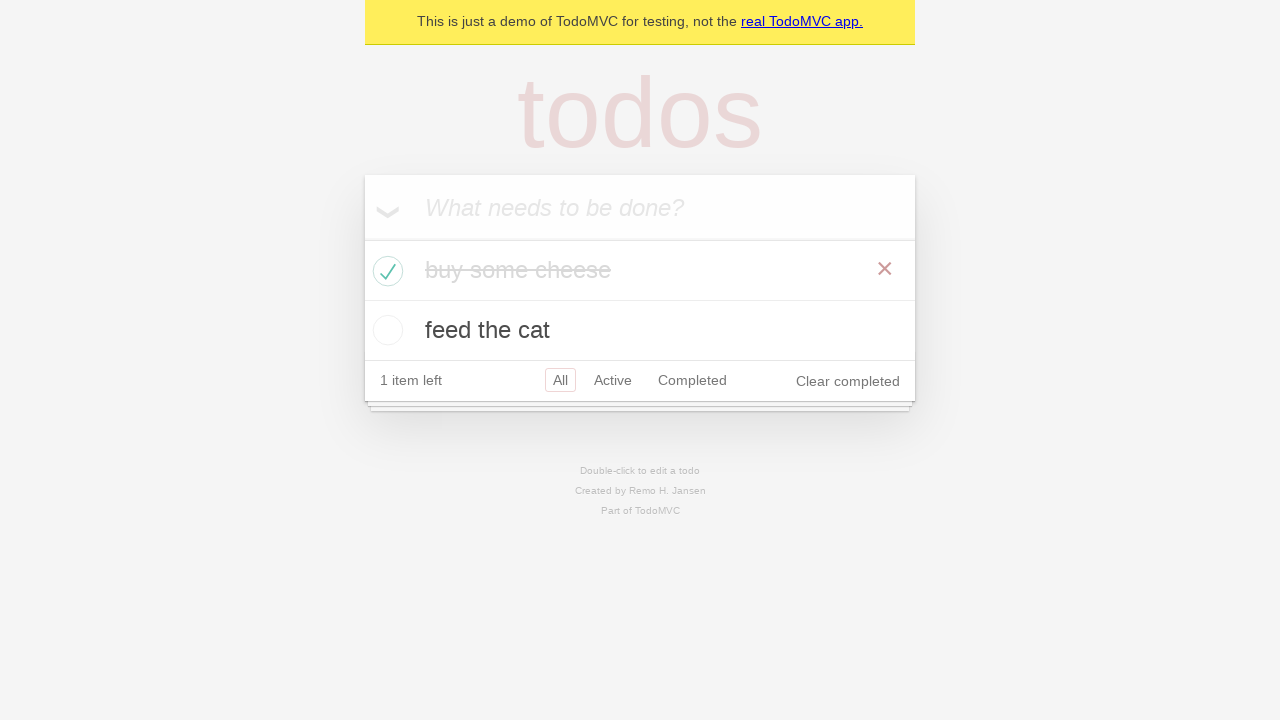

Verified 2 todo items persisted after page reload
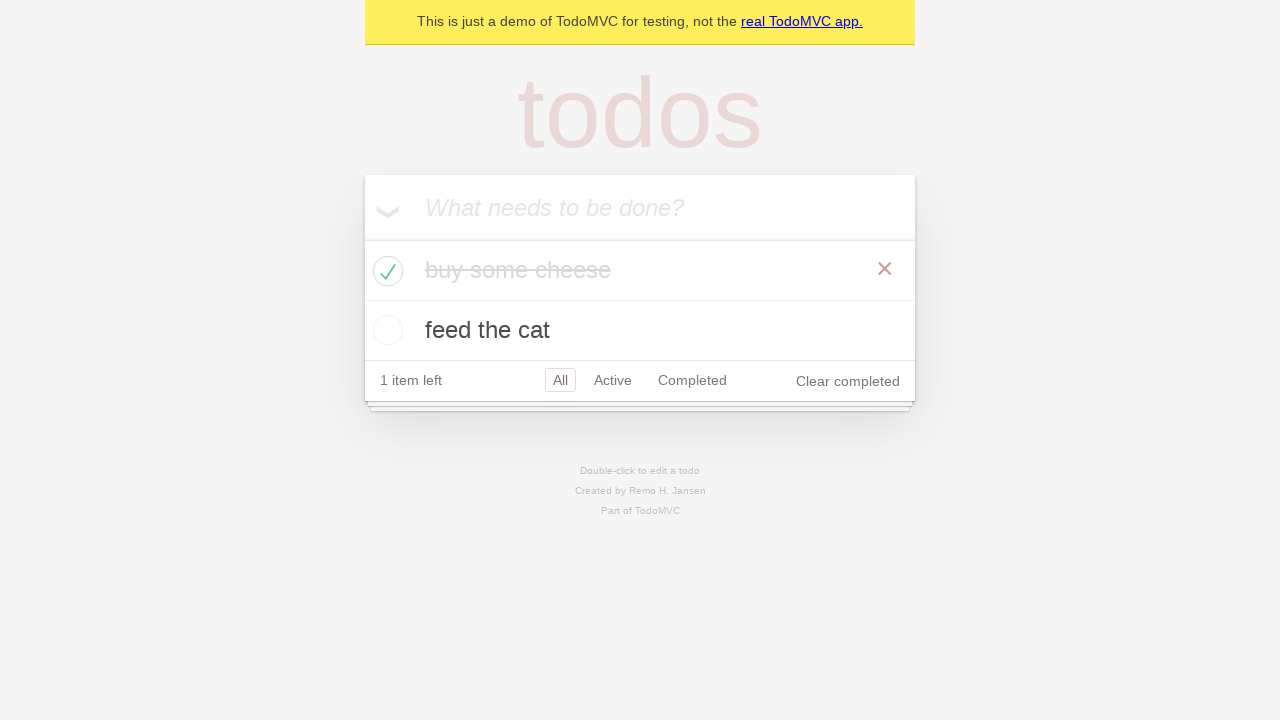

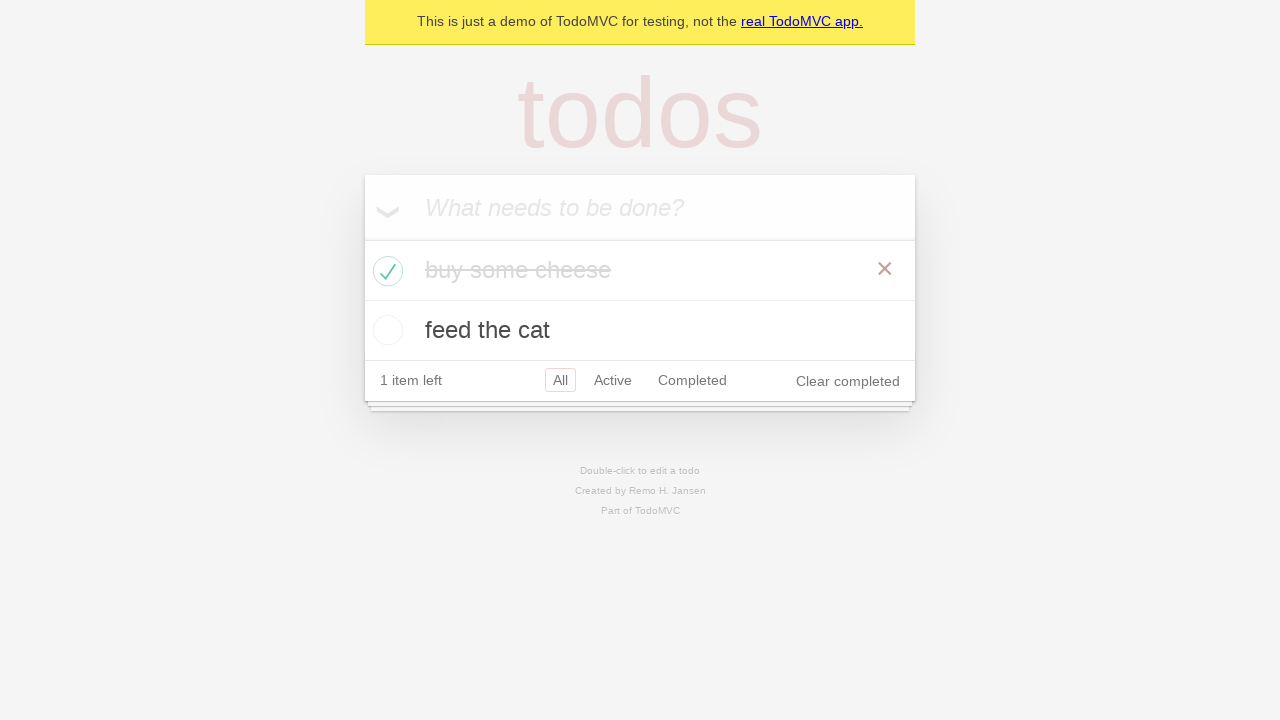